Tests search functionality by finding a search input, entering a query, and submitting.

Starting URL: https://pinoypetplan.com/category/dogs/

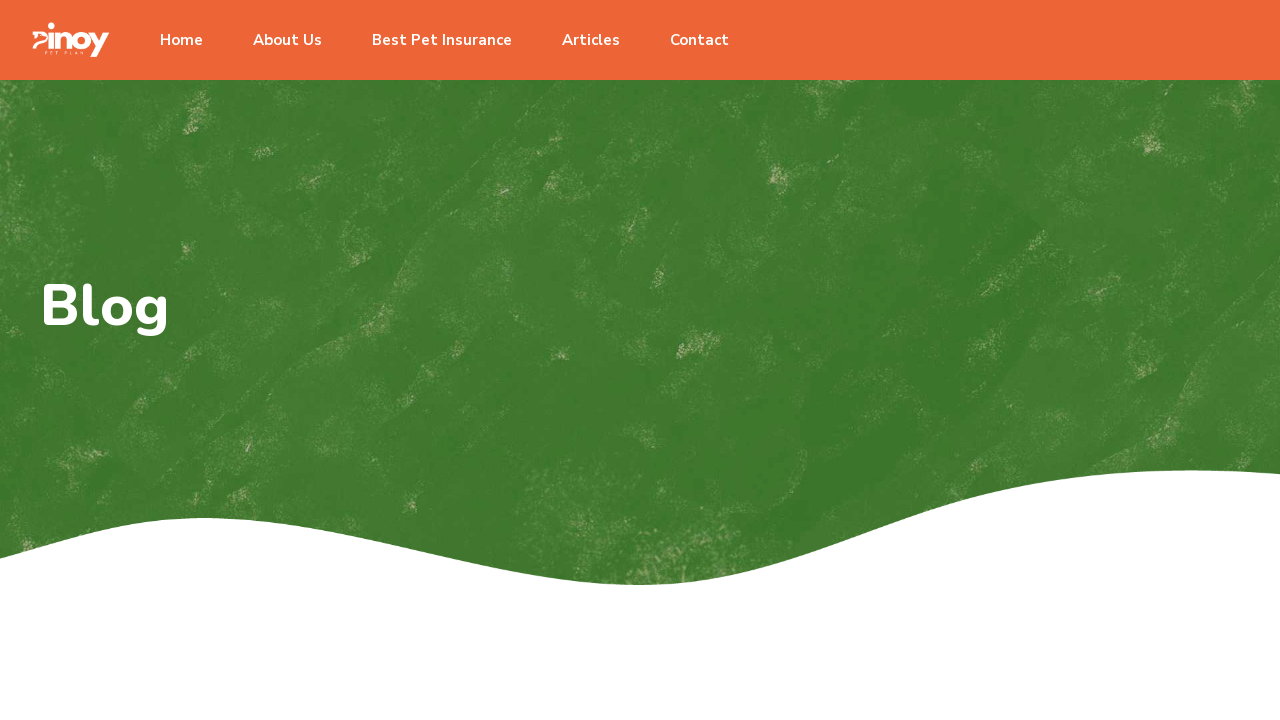

Waited for page to fully load (networkidle)
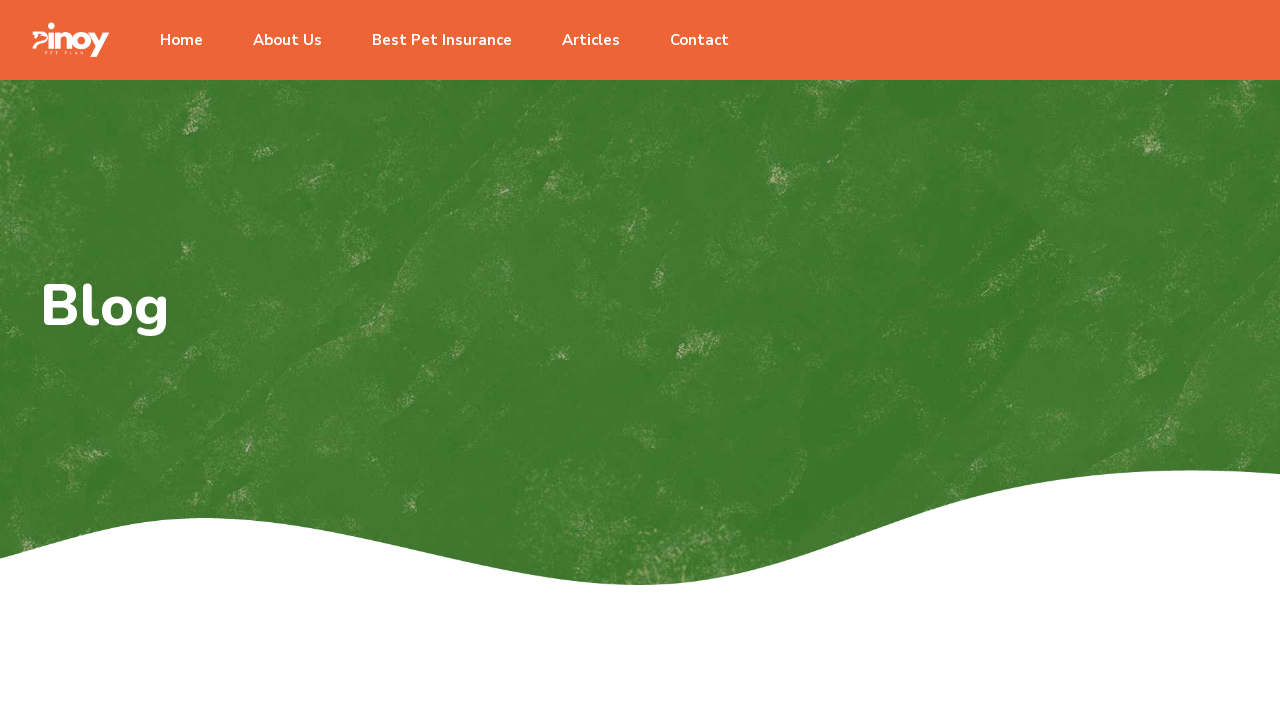

Located search input elements on dogs category page
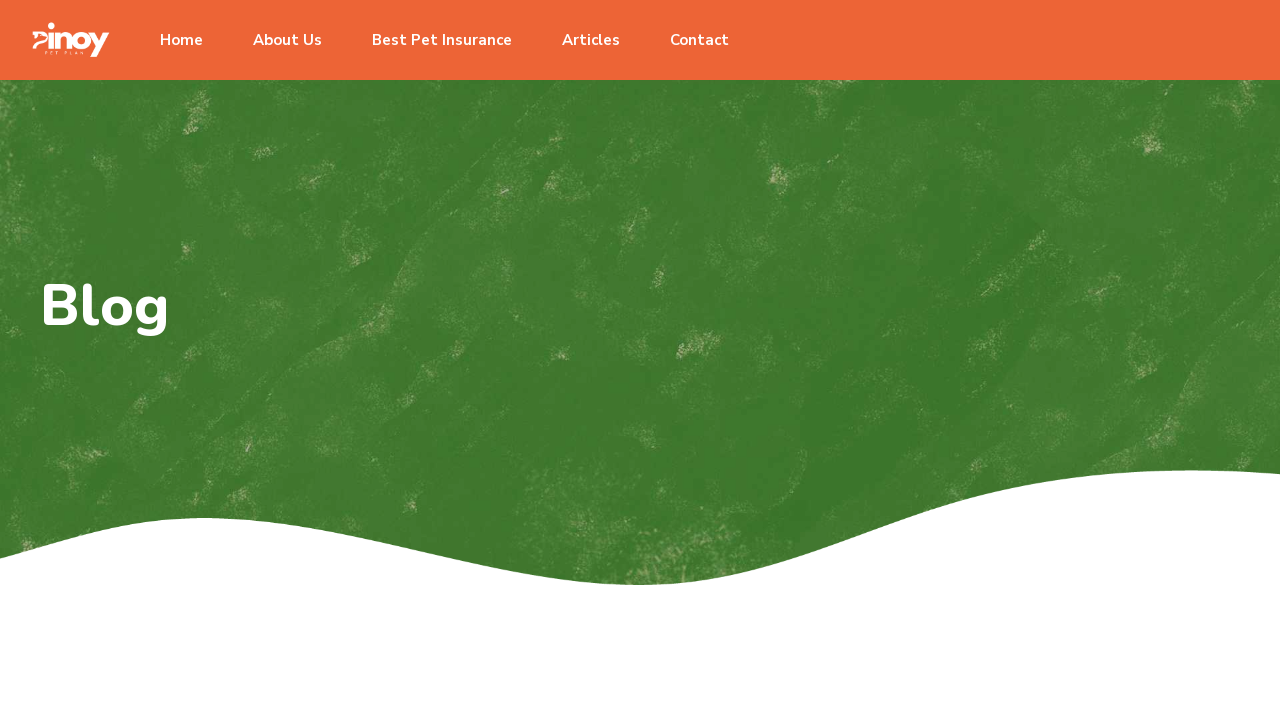

Found visible search input element
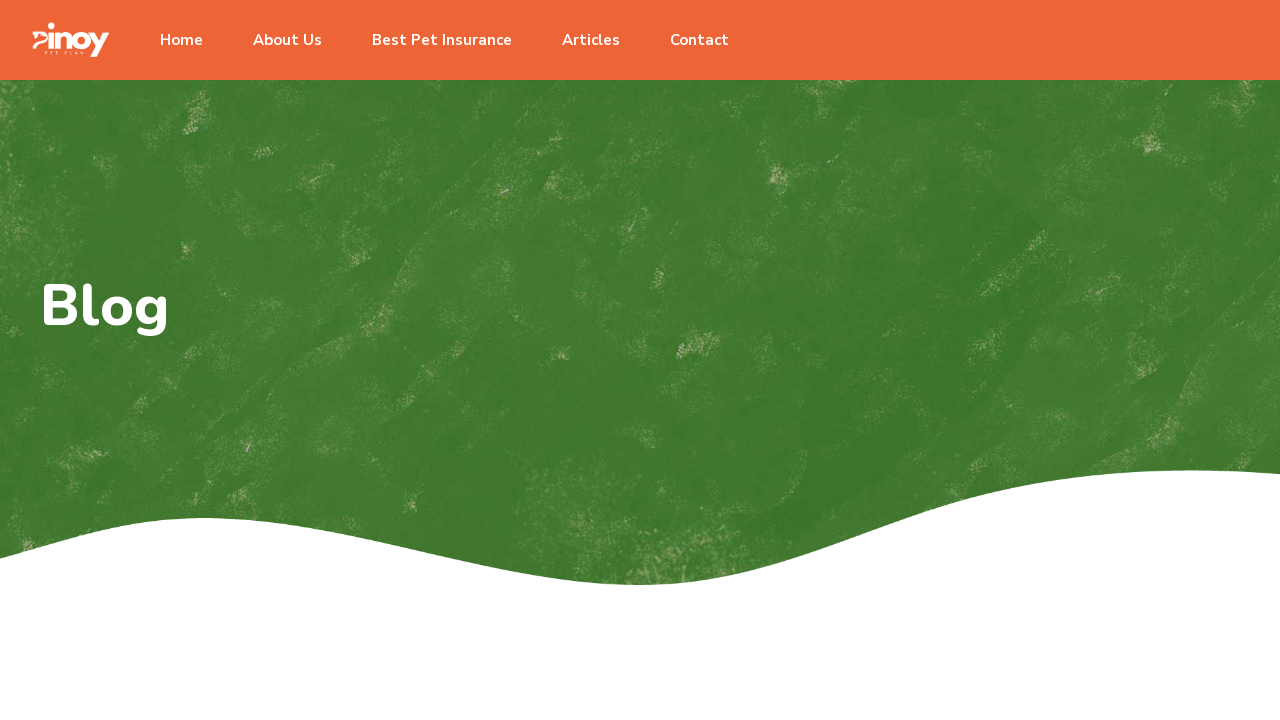

Entered 'dog training' into search field on [class*="search"] input >> nth=0
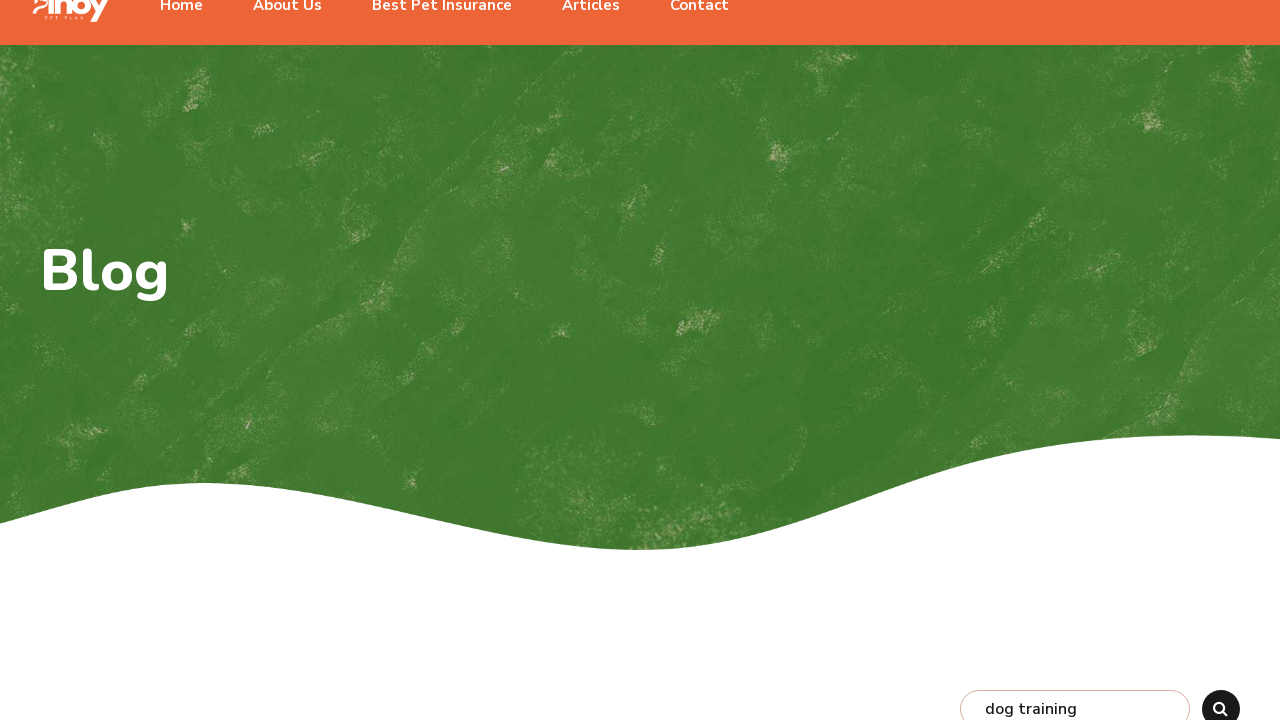

Pressed Enter to submit search query on [class*="search"] input >> nth=0
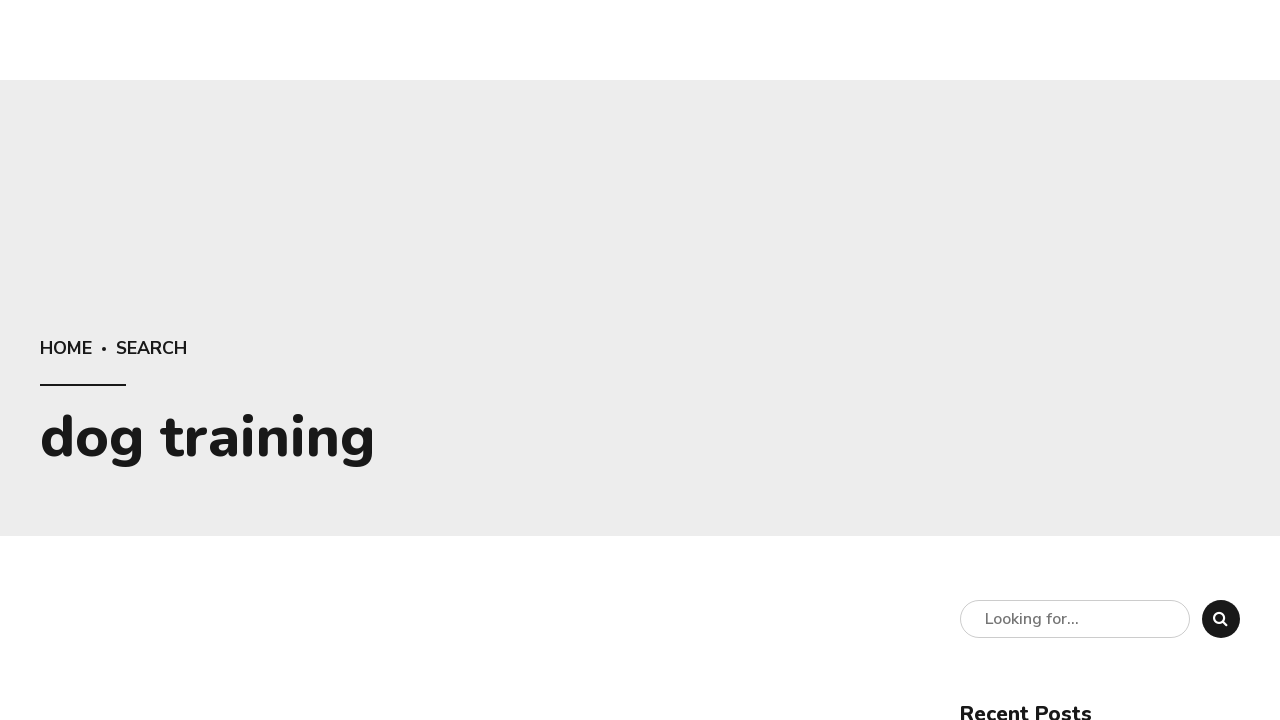

Waited for search results to load
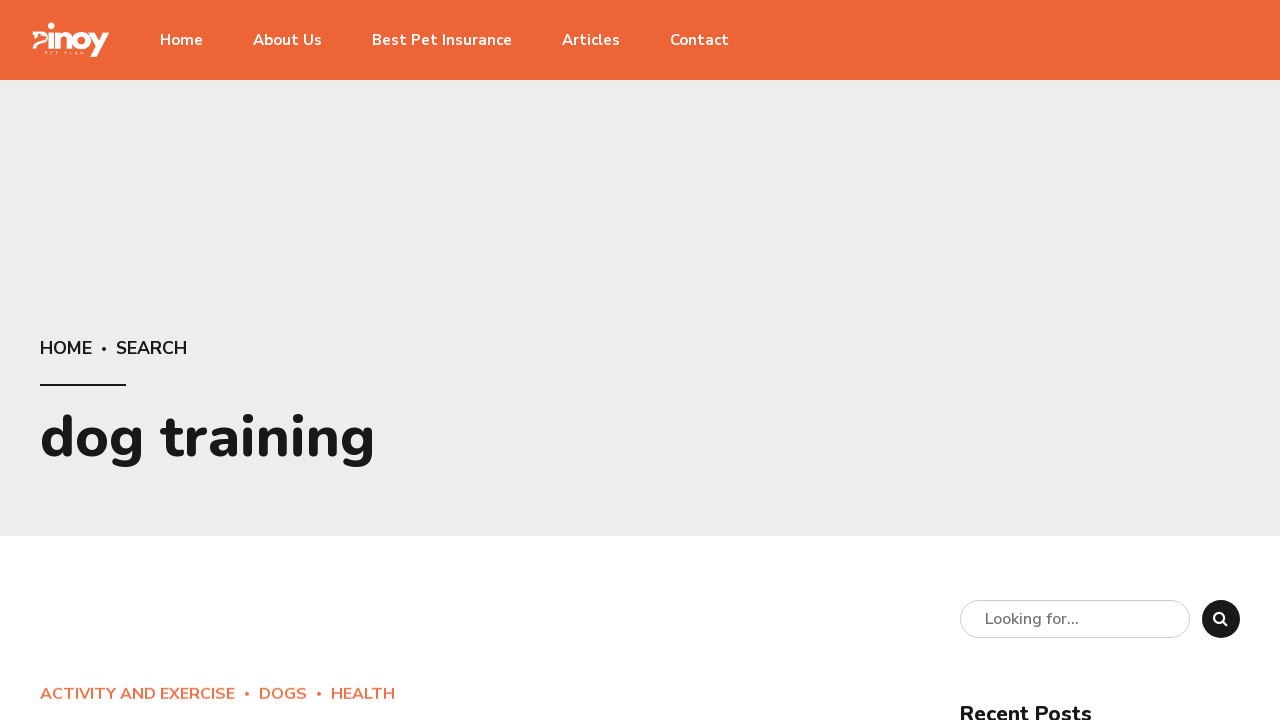

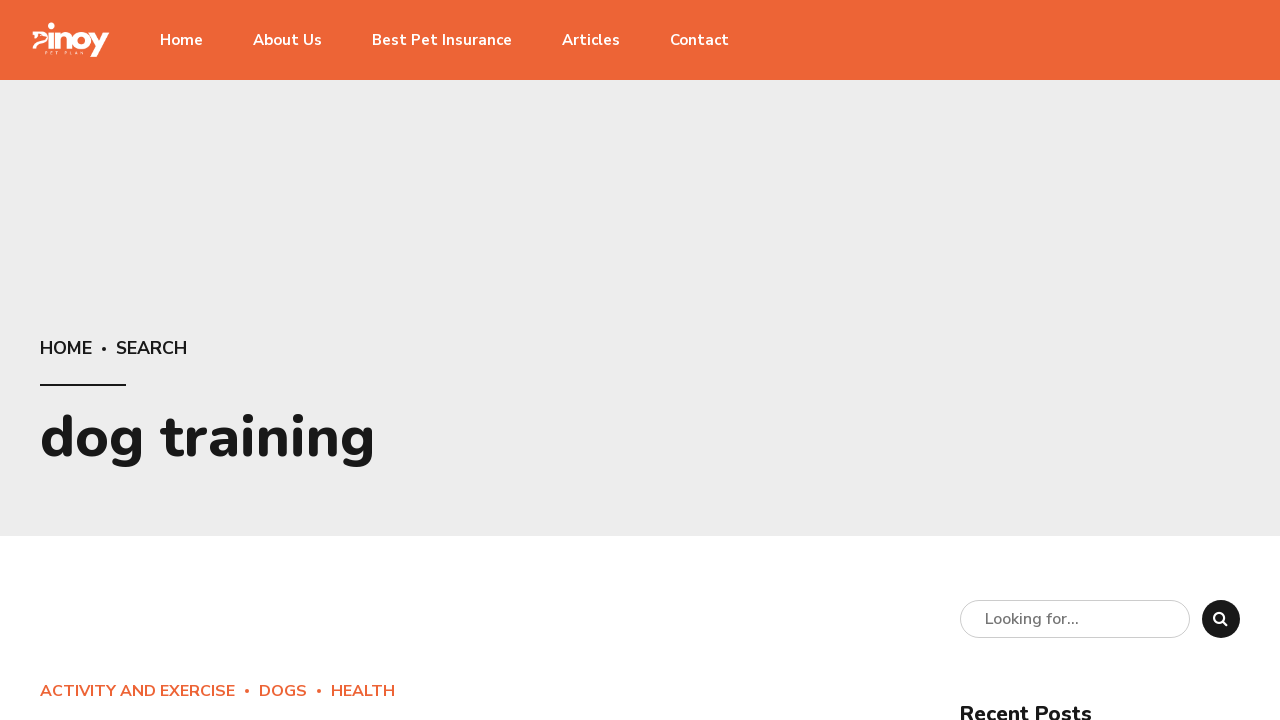